Tests form interaction by clicking a profession checkbox and filling in a date field

Starting URL: https://www.techlistic.com/p/selenium-practice-form.html

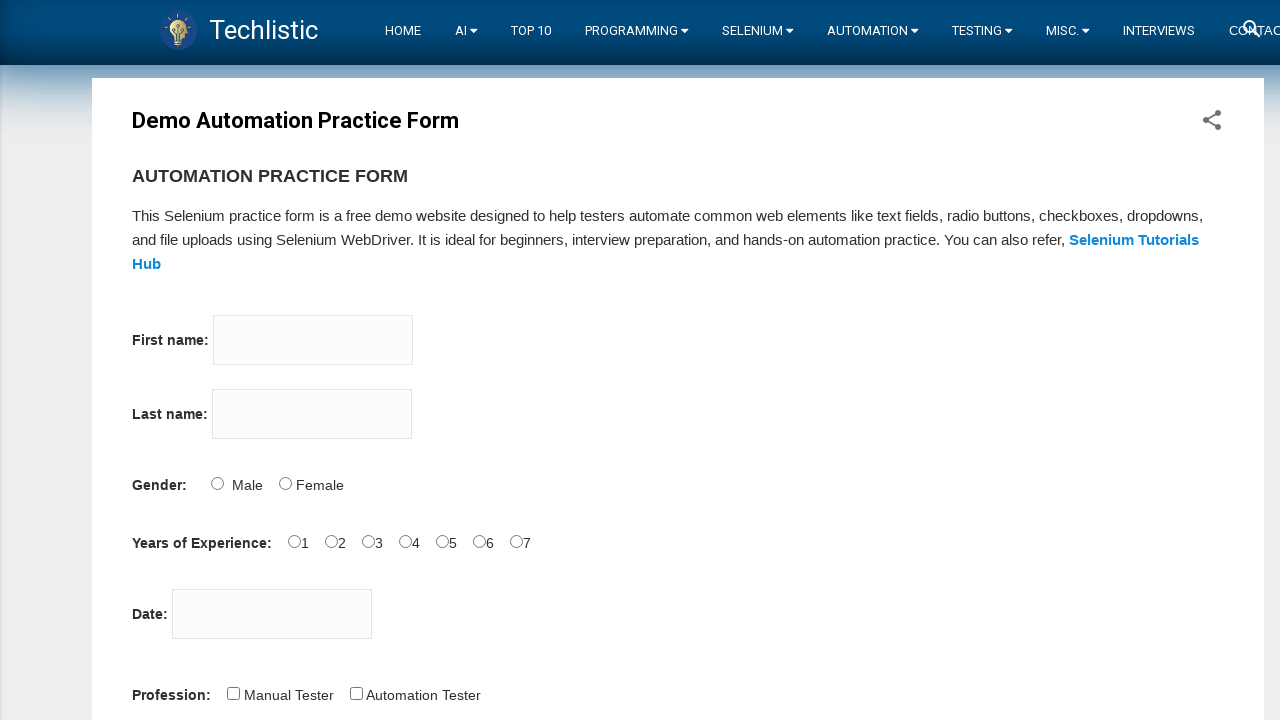

Clicked on Manual Tester profession checkbox at (356, 693) on xpath=//*[@id='profession-1']
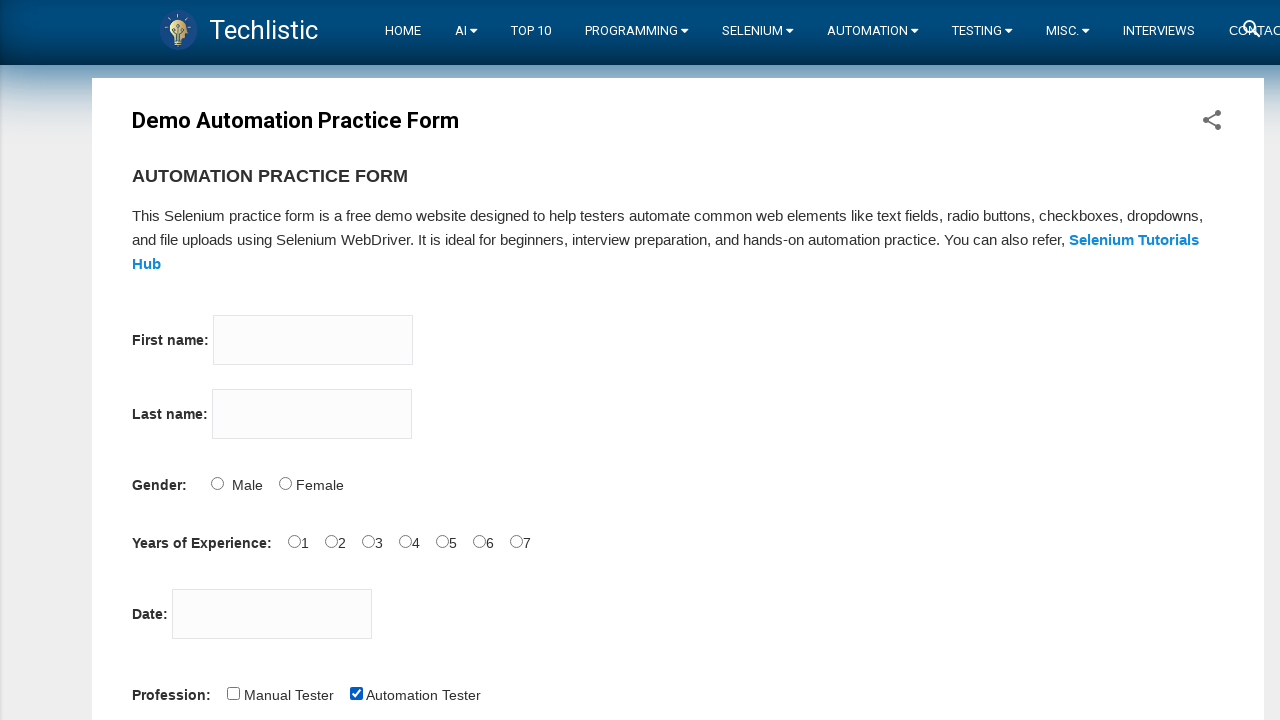

Filled date picker field with 01/07/1995 on //*[@id='datepicker']
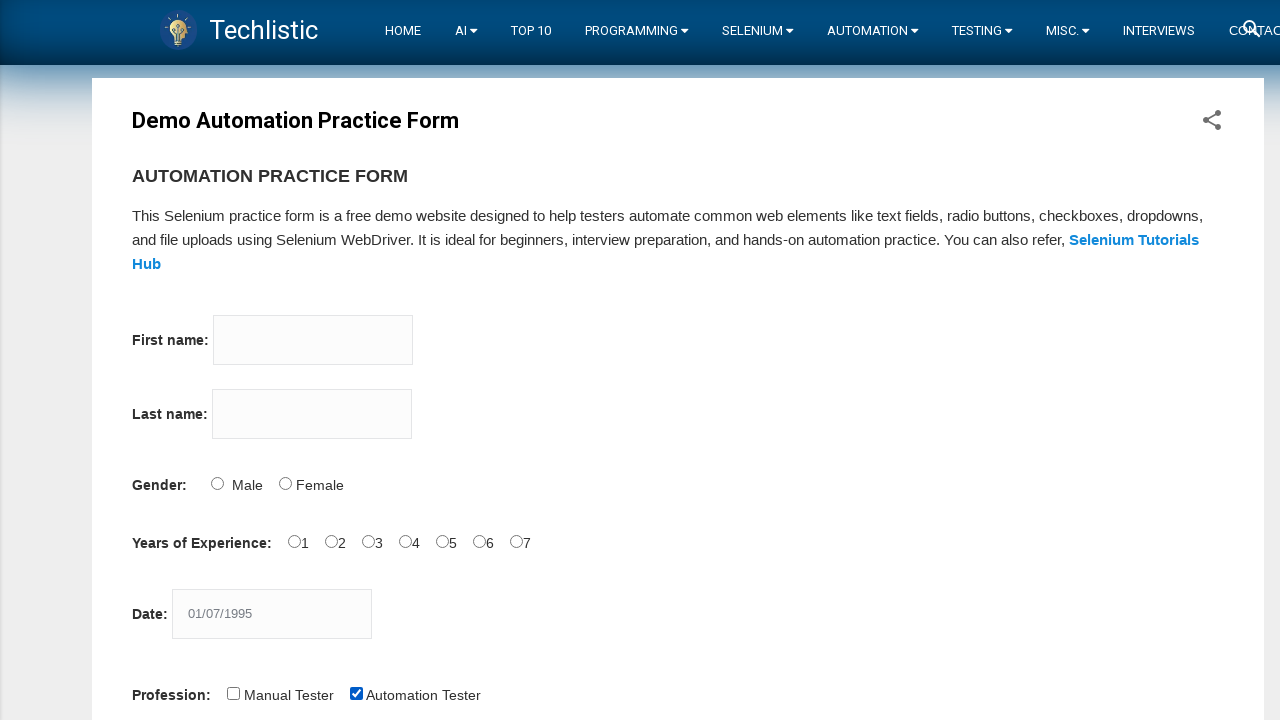

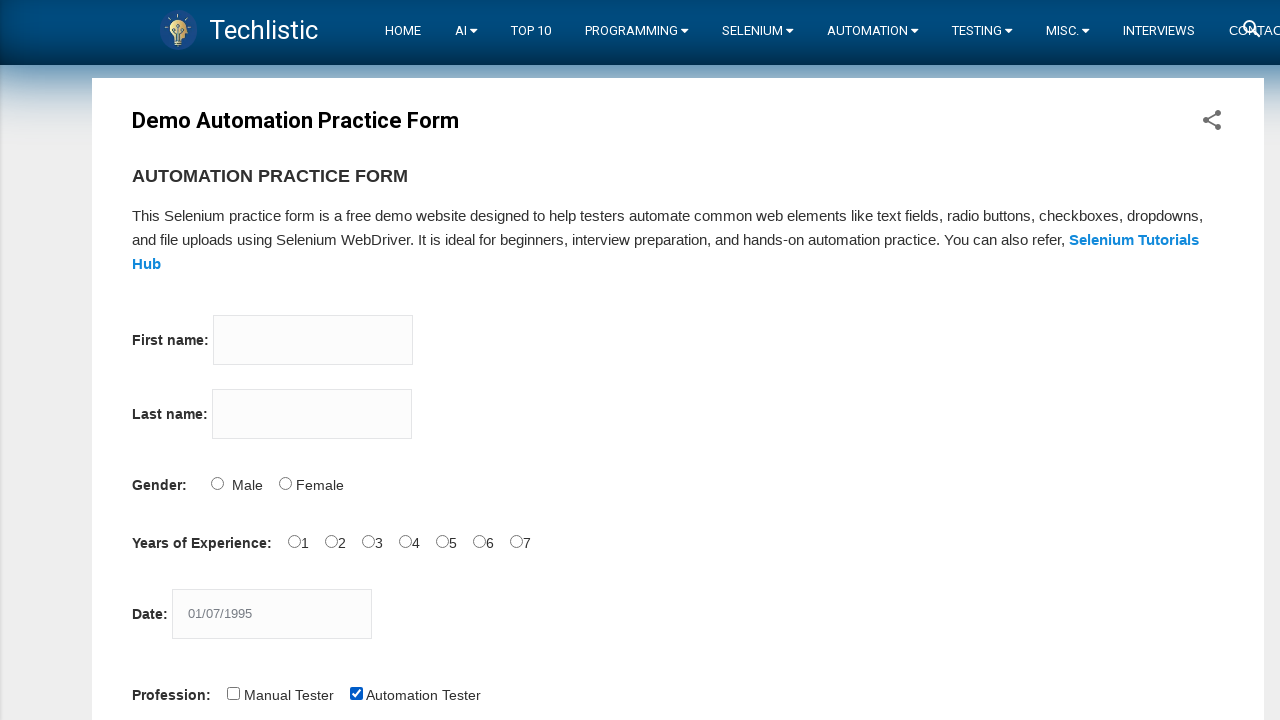